Adds two pizza items to the shopping cart by hovering over products and clicking add to cart buttons

Starting URL: https://pizzeria.skillbox.cc/

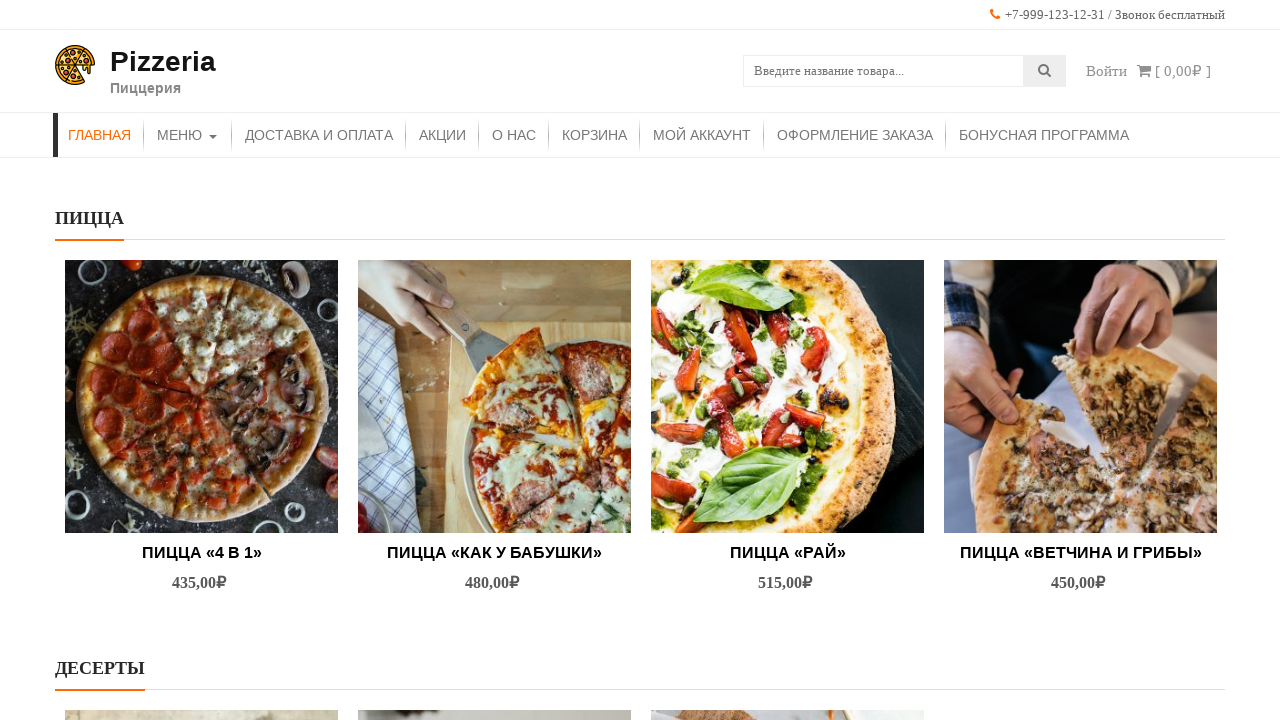

Hovered over first pizza product at (202, 396) on (//img[@src='http://pizzeria.skillbox.cc/wp-content/uploads/2021/10/pexels-natas
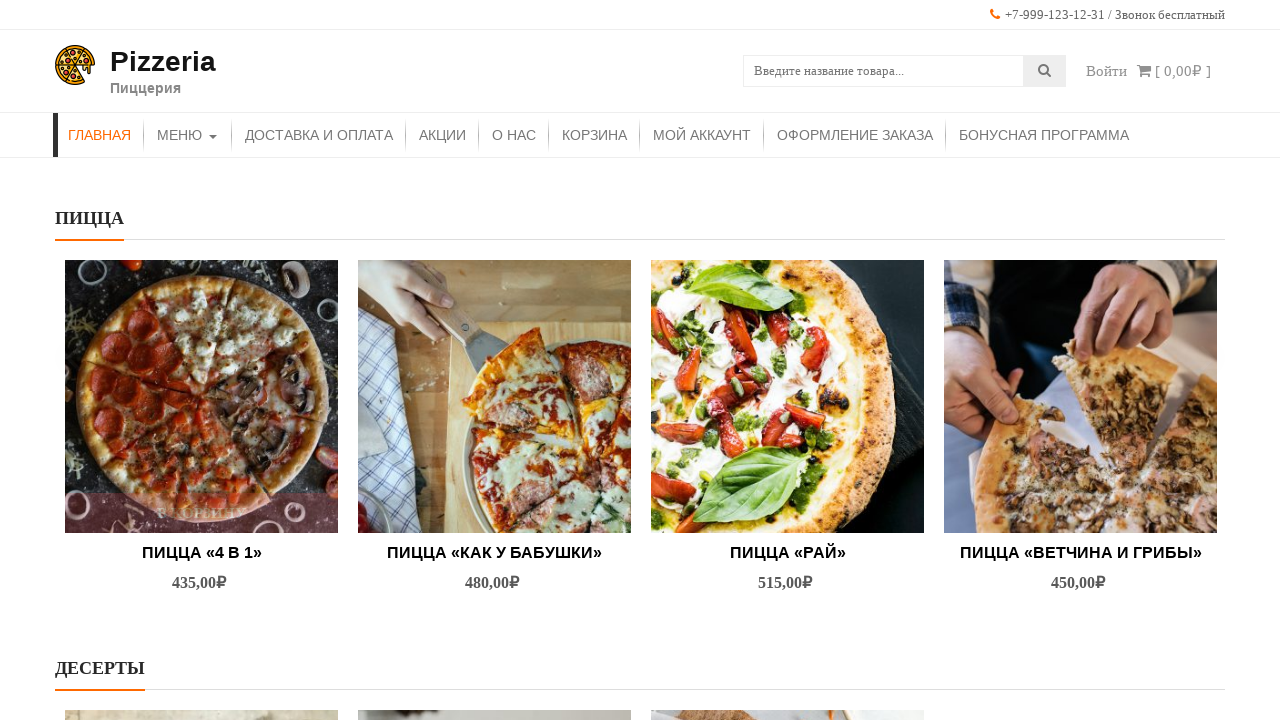

Waited 2 seconds for first pizza hover effects
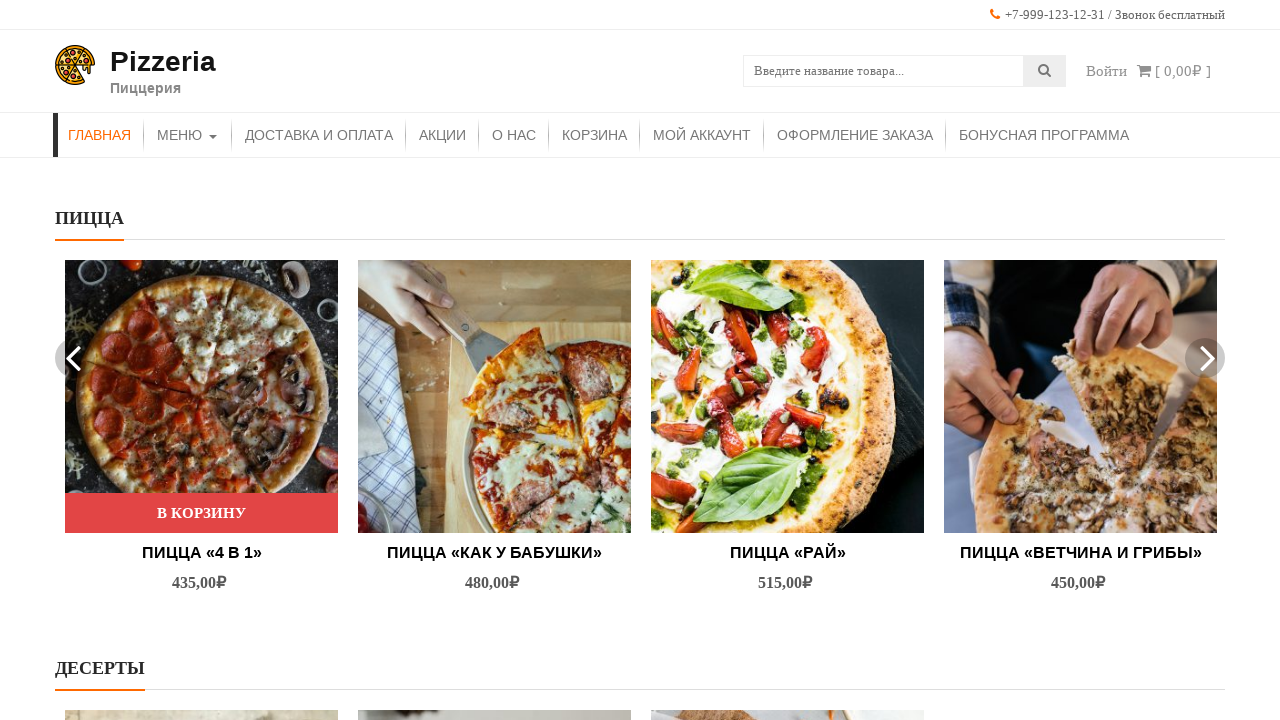

Clicked 'Add to Cart' button for first pizza at (202, 513) on (//*[@class='button product_type_simple add_to_cart_button ajax_add_to_cart'])[5
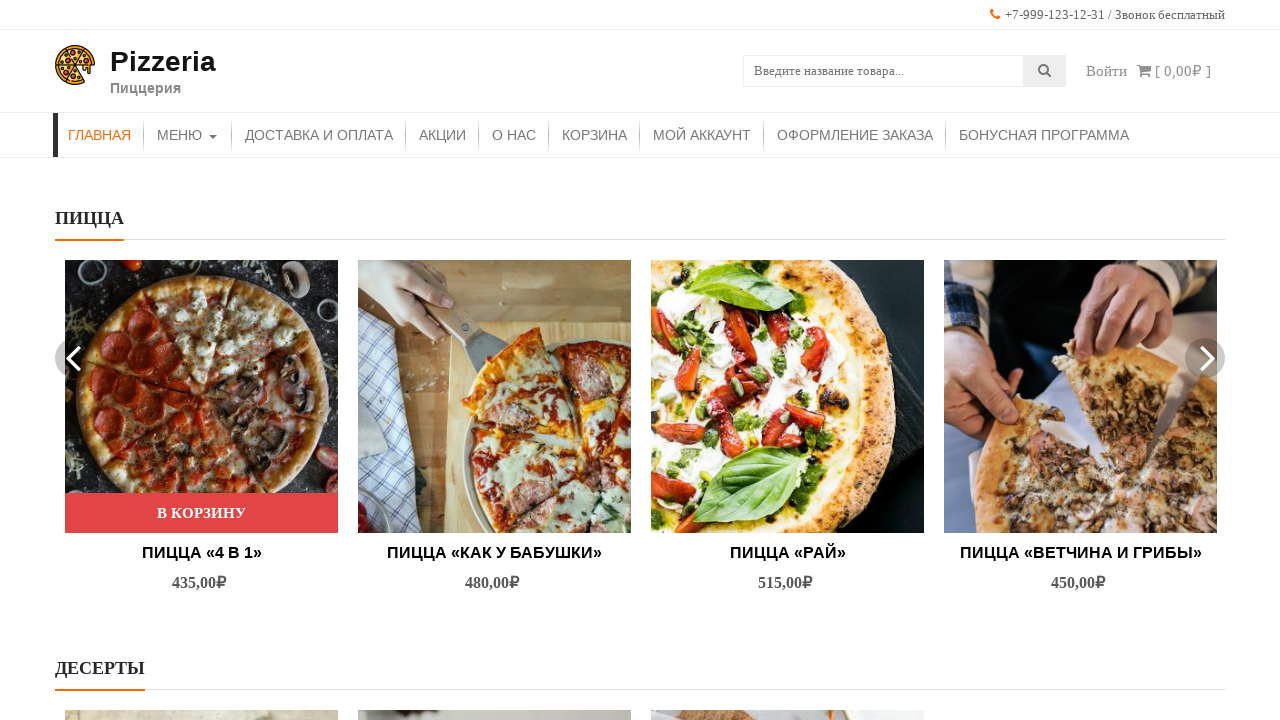

Waited 2 seconds for first pizza to be added to cart
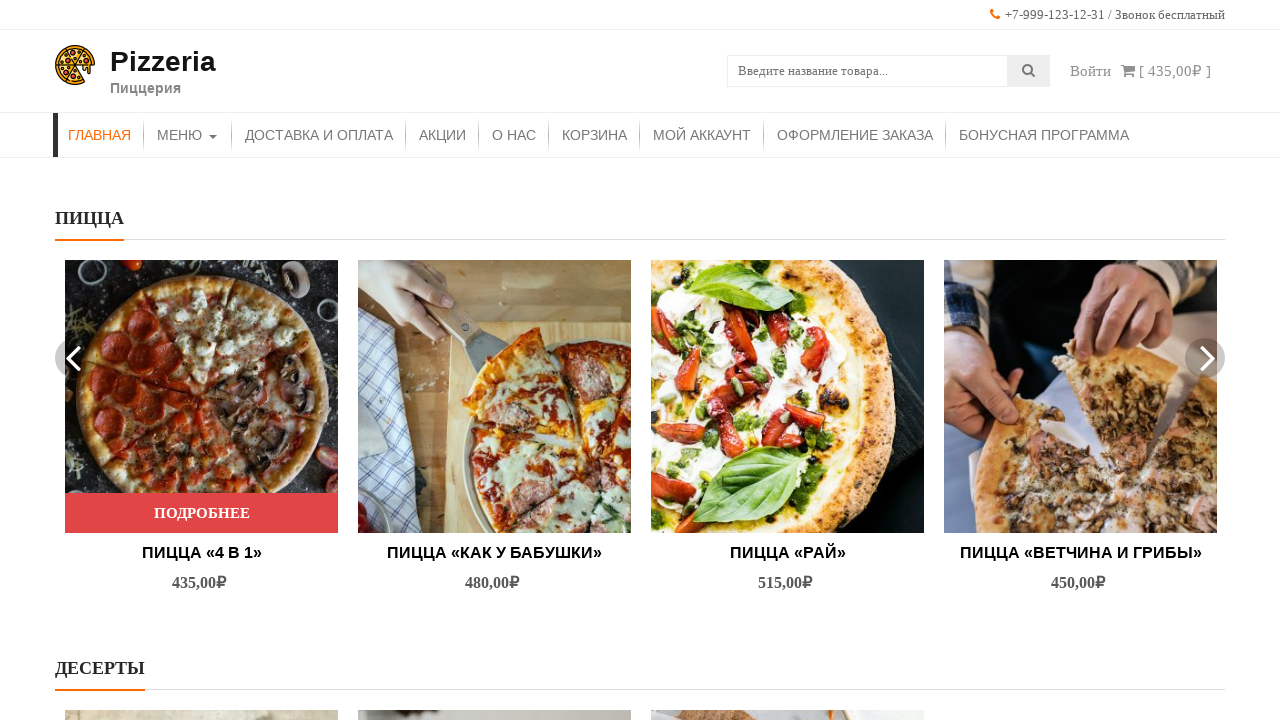

Hovered over second pizza product at (494, 396) on (//img[@src='http://pizzeria.skillbox.cc/wp-content/uploads/2021/10/pexels-kater
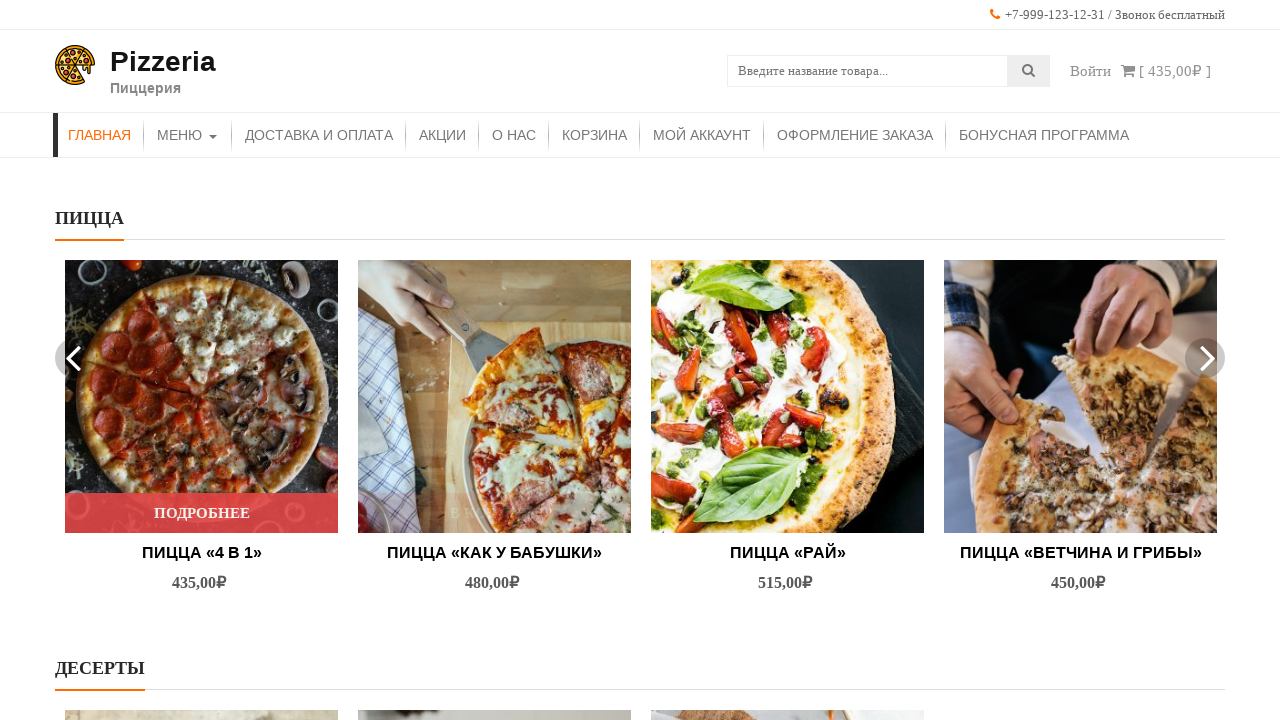

Waited 2 seconds for second pizza hover effects
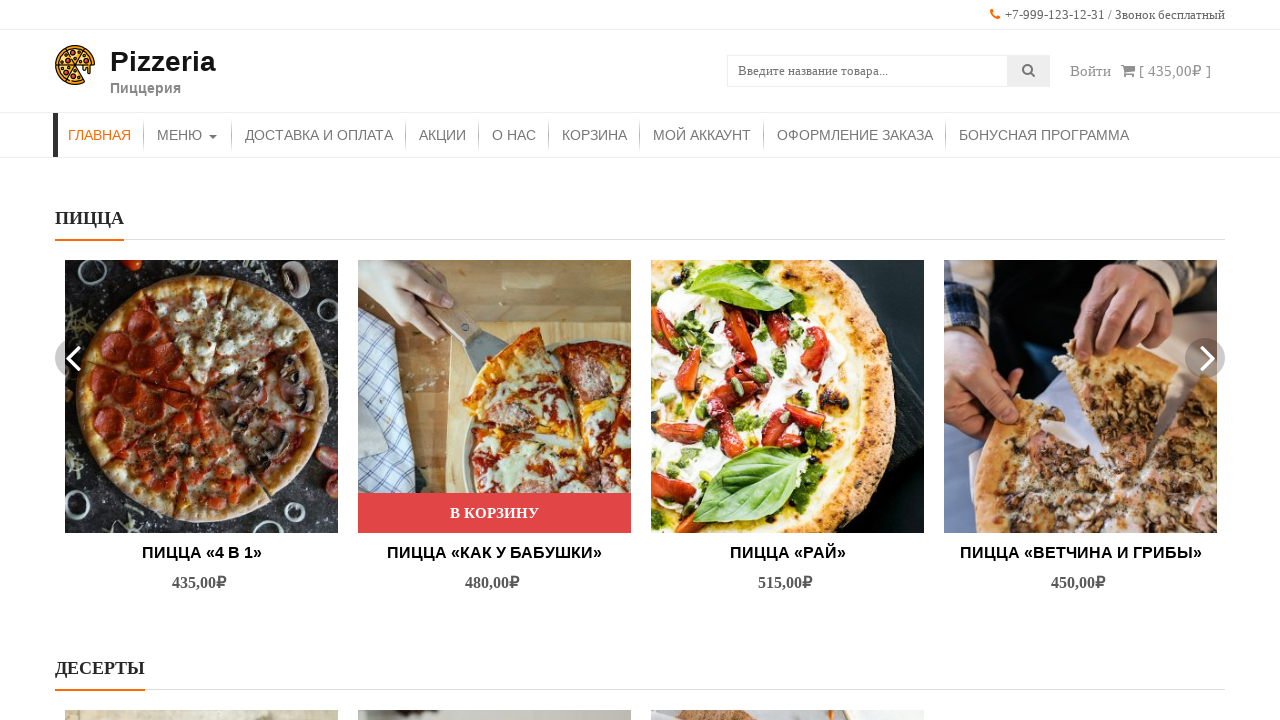

Clicked 'Add to Cart' button for second pizza at (788, 513) on (//*[@class='button product_type_simple add_to_cart_button ajax_add_to_cart'])[6
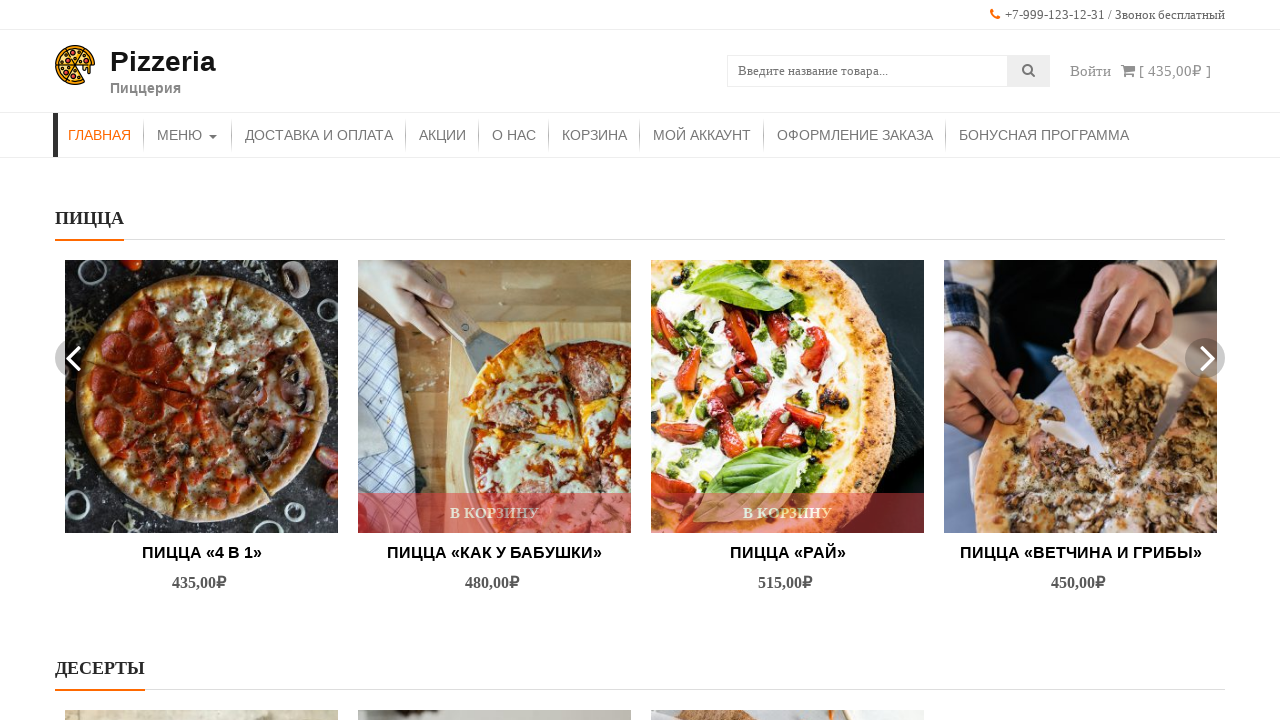

Waited 2 seconds for second pizza to be added to cart
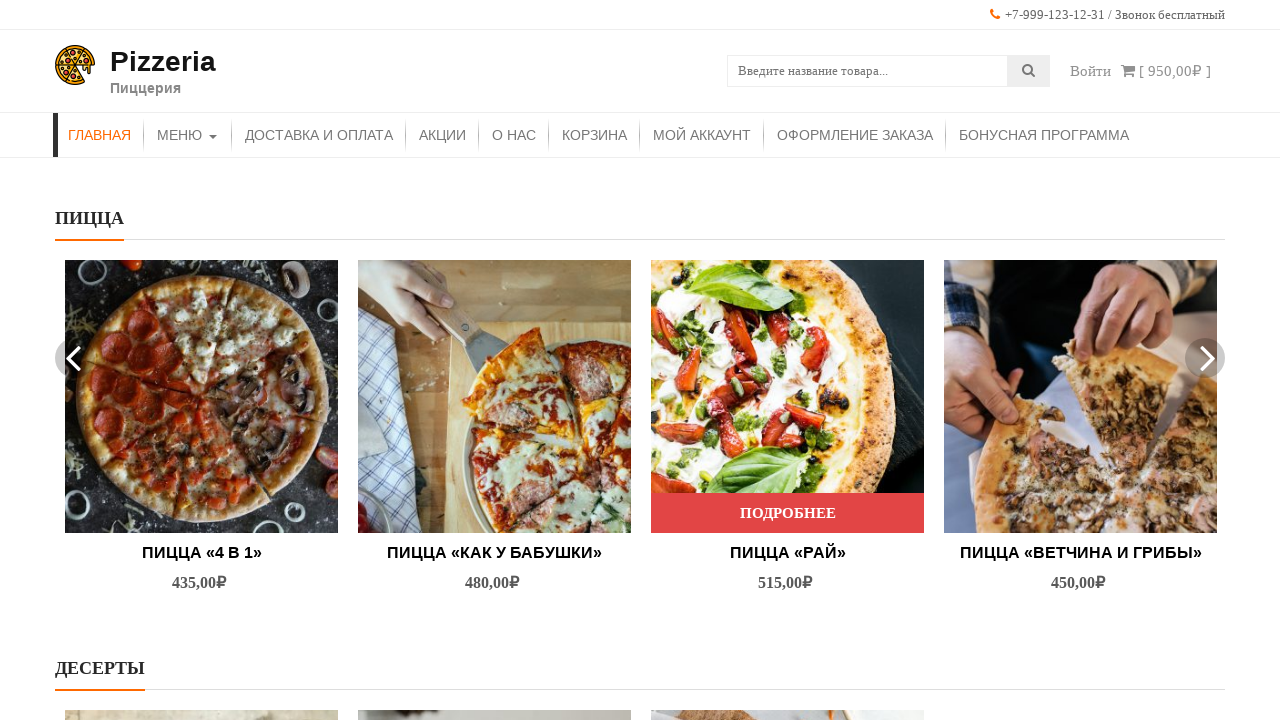

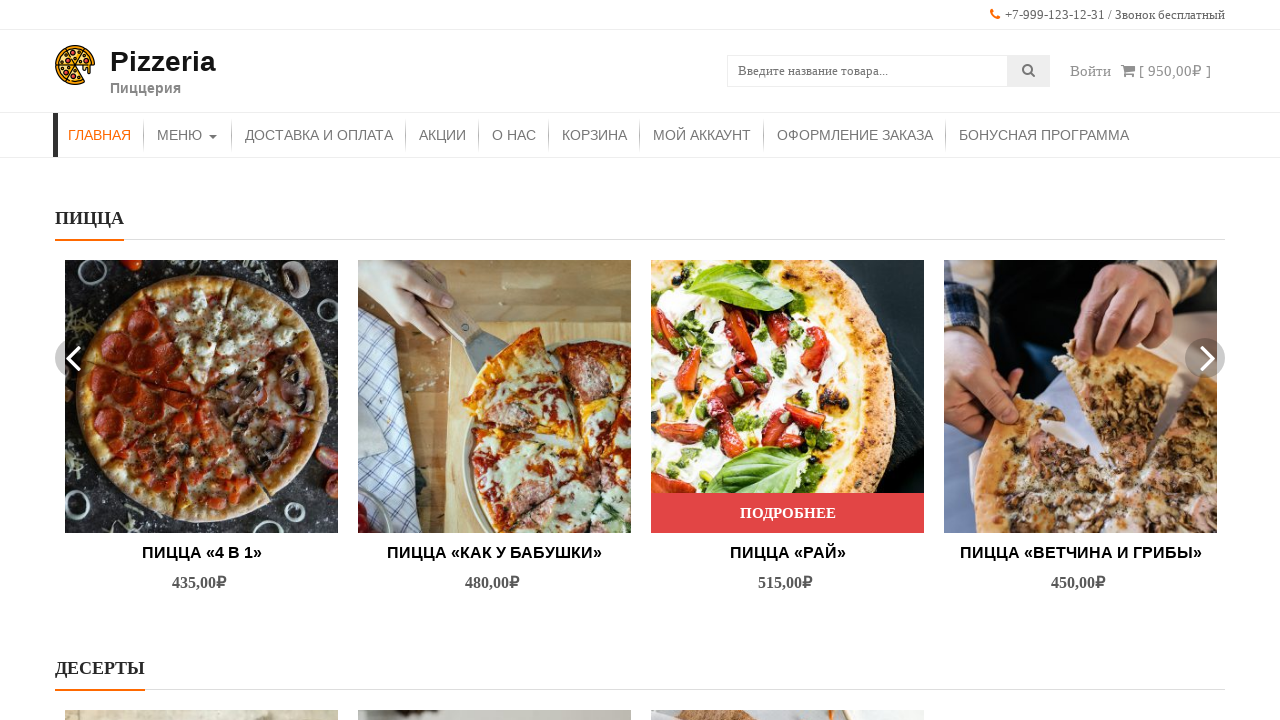